Tests the jQuery UI resizable widget by switching to the iframe and dragging the resize handle to expand the resizable element

Starting URL: https://jqueryui.com/resizable/

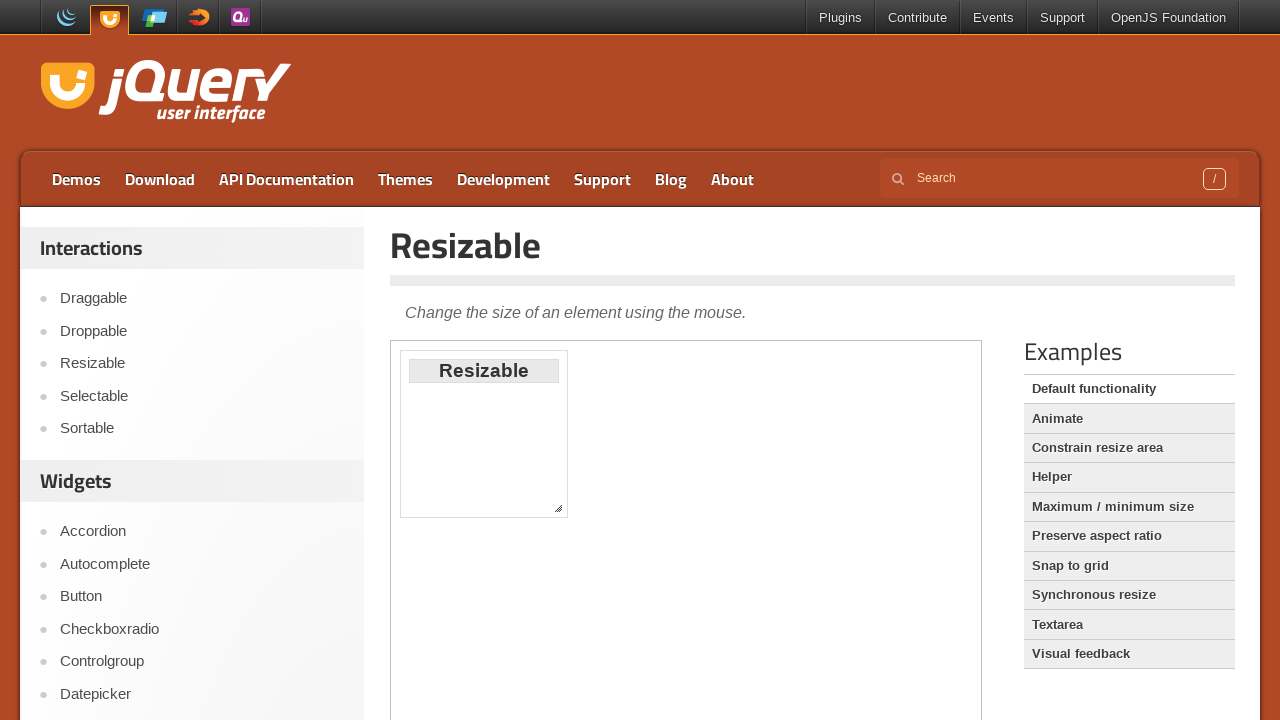

Navigated to jQuery UI resizable demo page
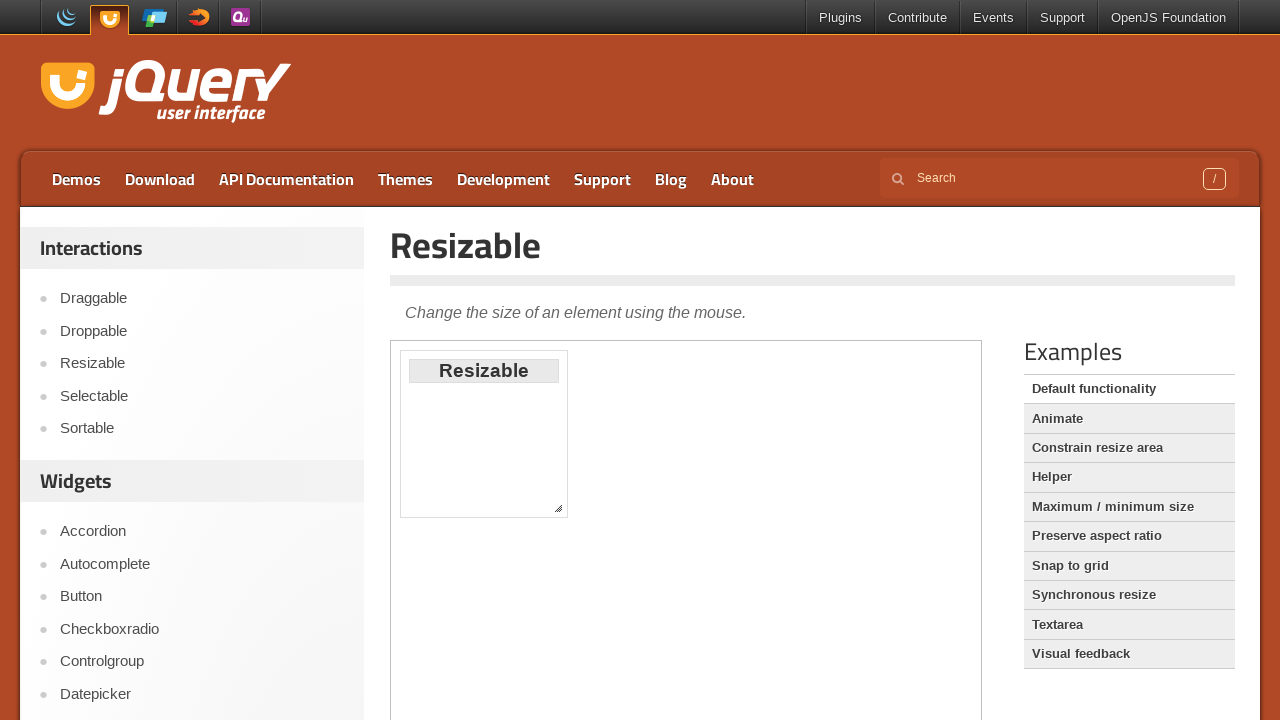

Located the demo iframe
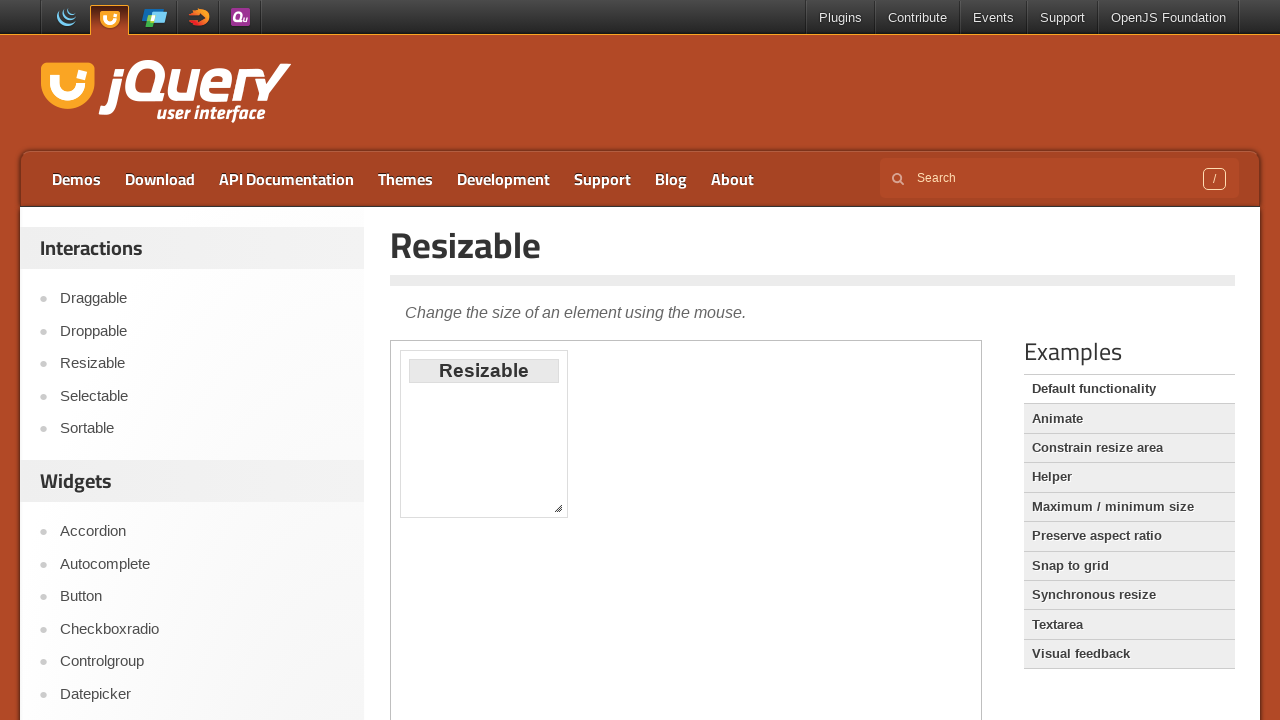

Located the resize handle in the bottom-right corner
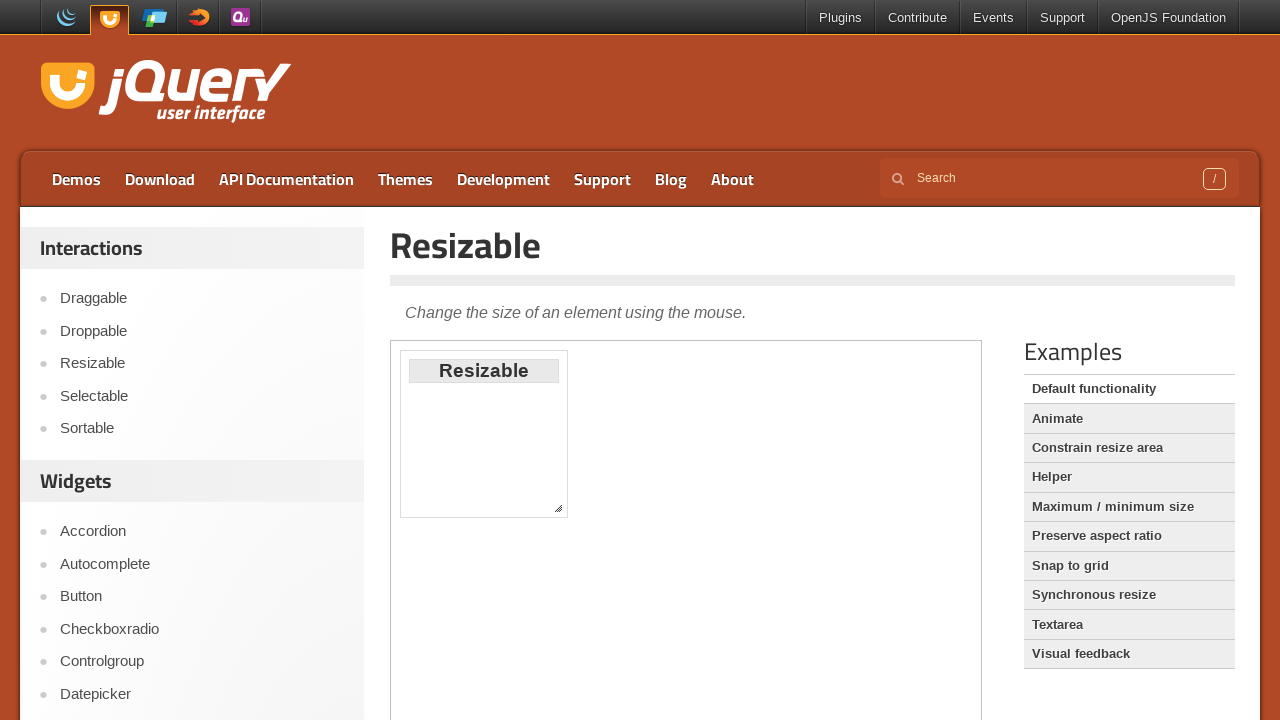

Retrieved bounding box coordinates of the resize handle
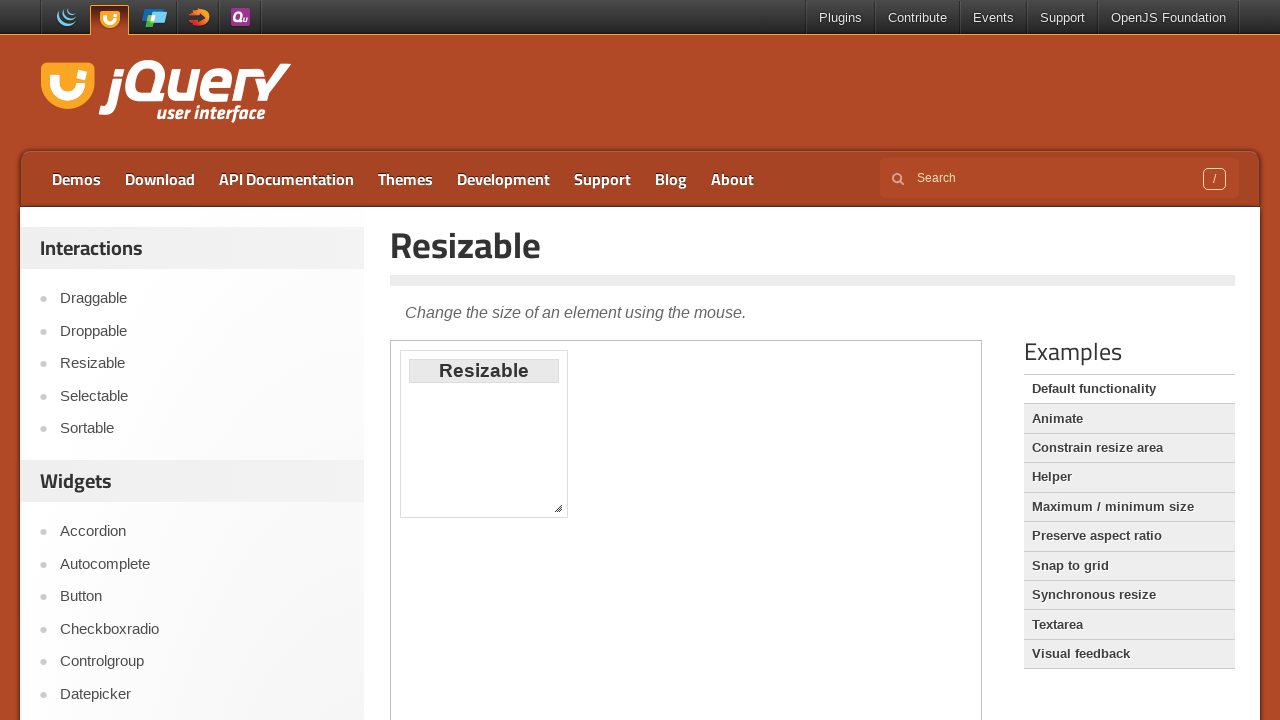

Moved mouse to the center of the resize handle at (558, 508)
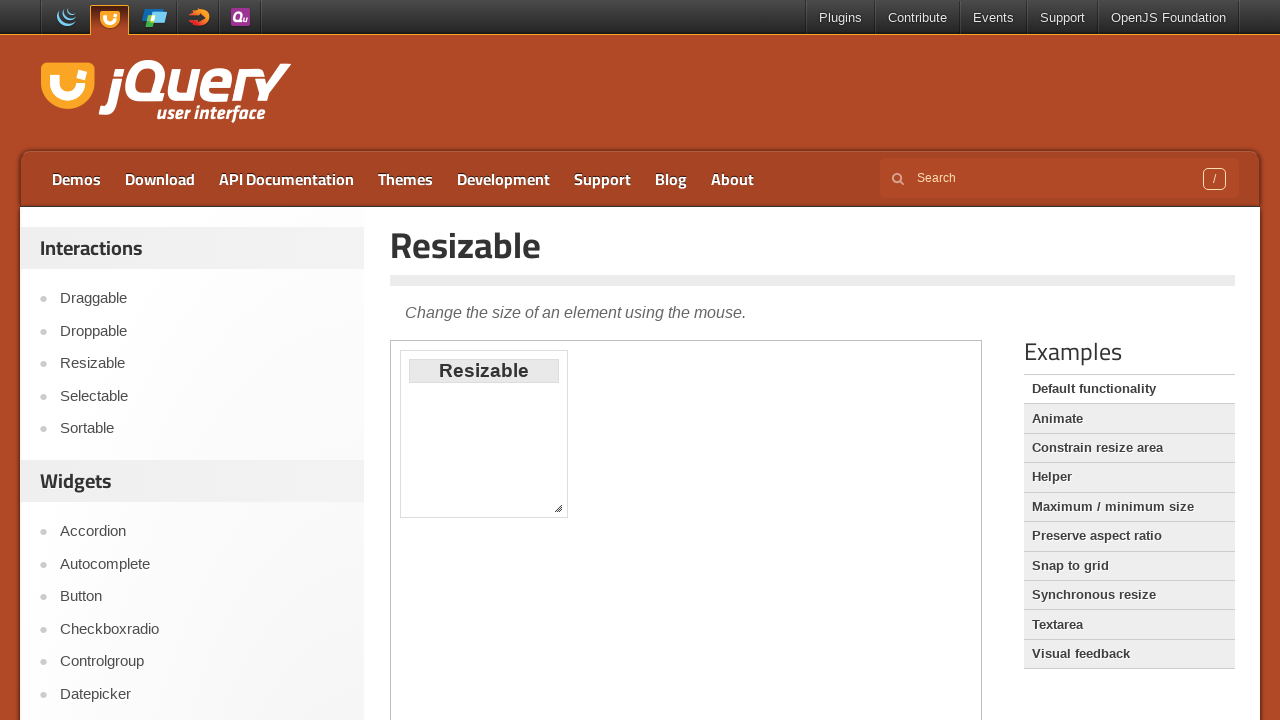

Pressed mouse button down to start dragging at (558, 508)
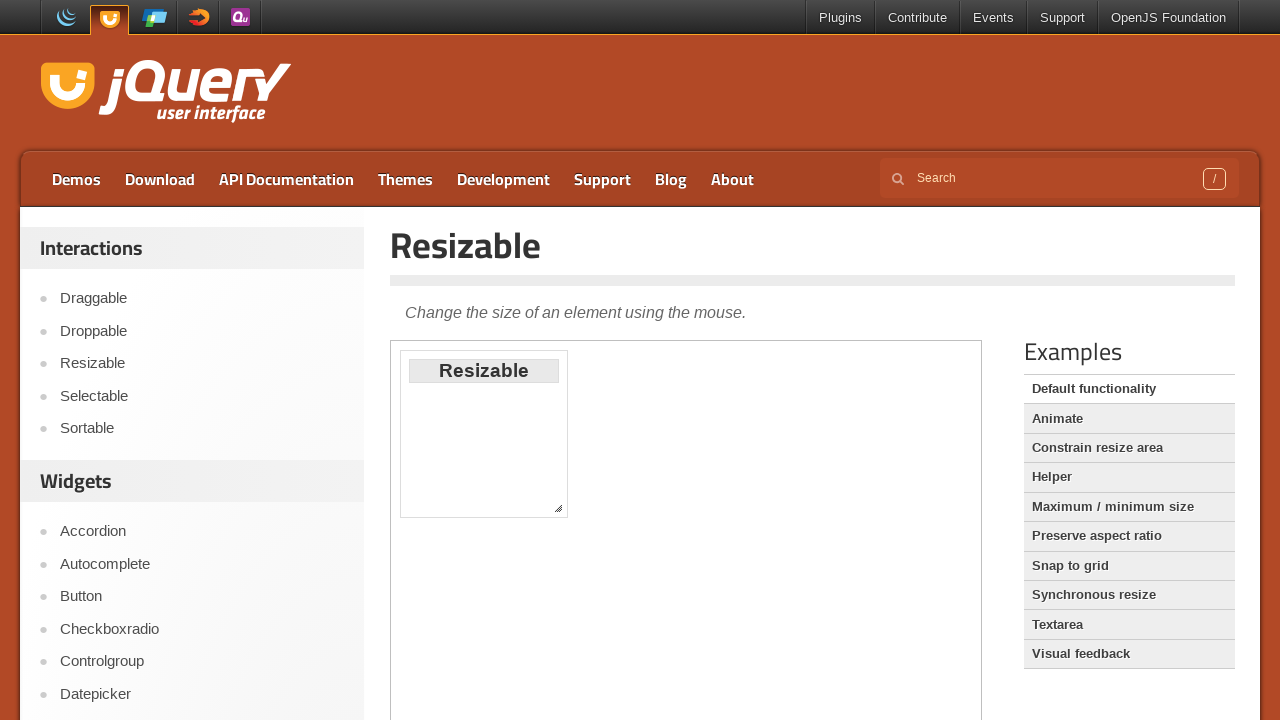

Dragged resize handle 245 pixels right and 220 pixels down at (803, 728)
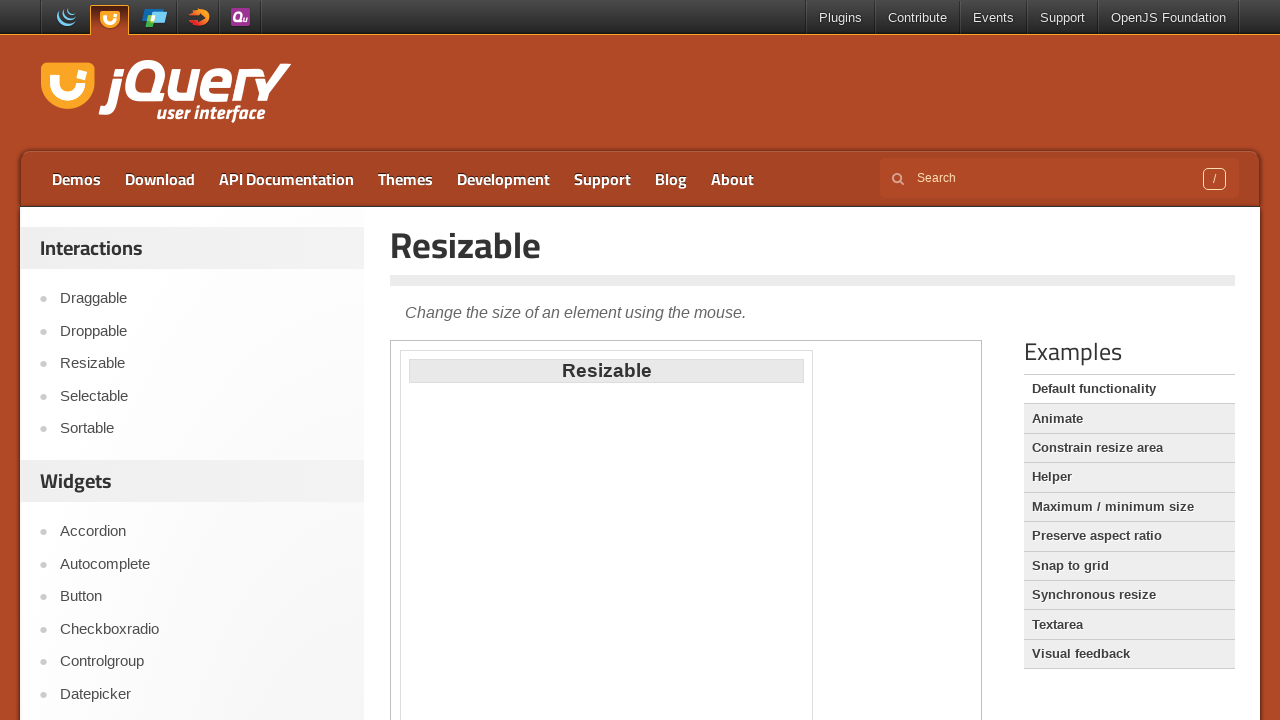

Released mouse button to complete the resize at (803, 728)
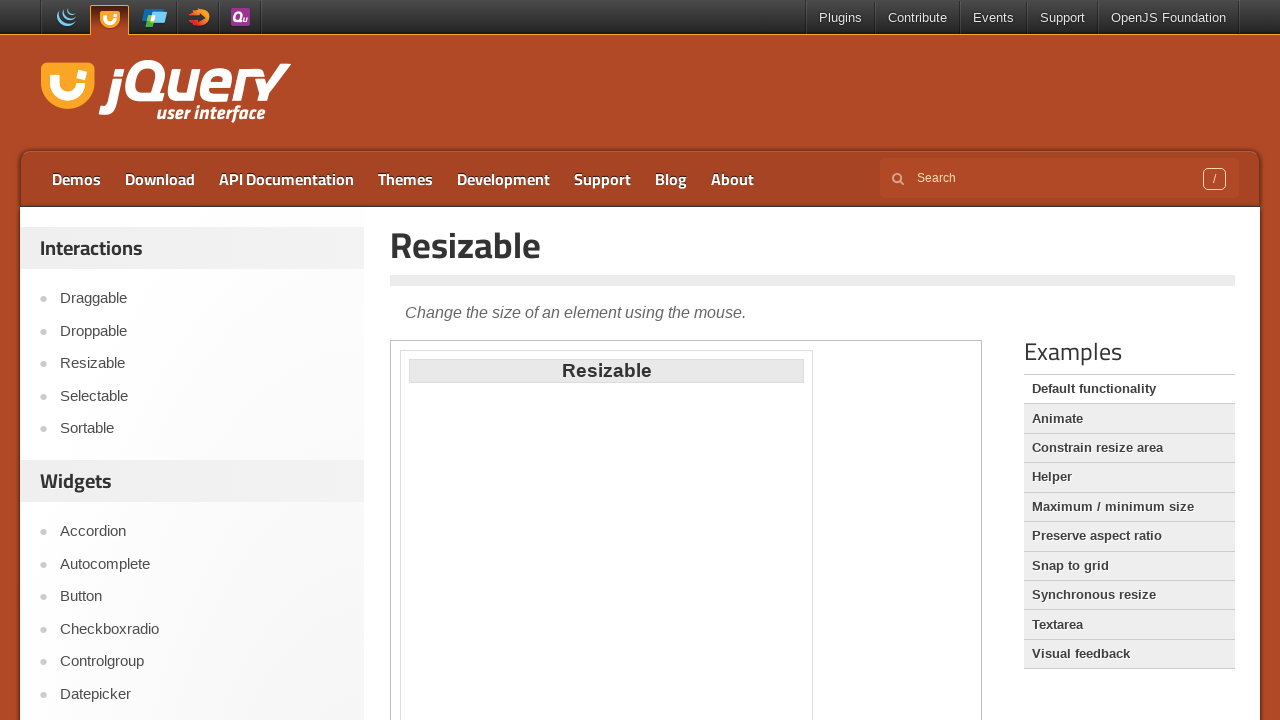

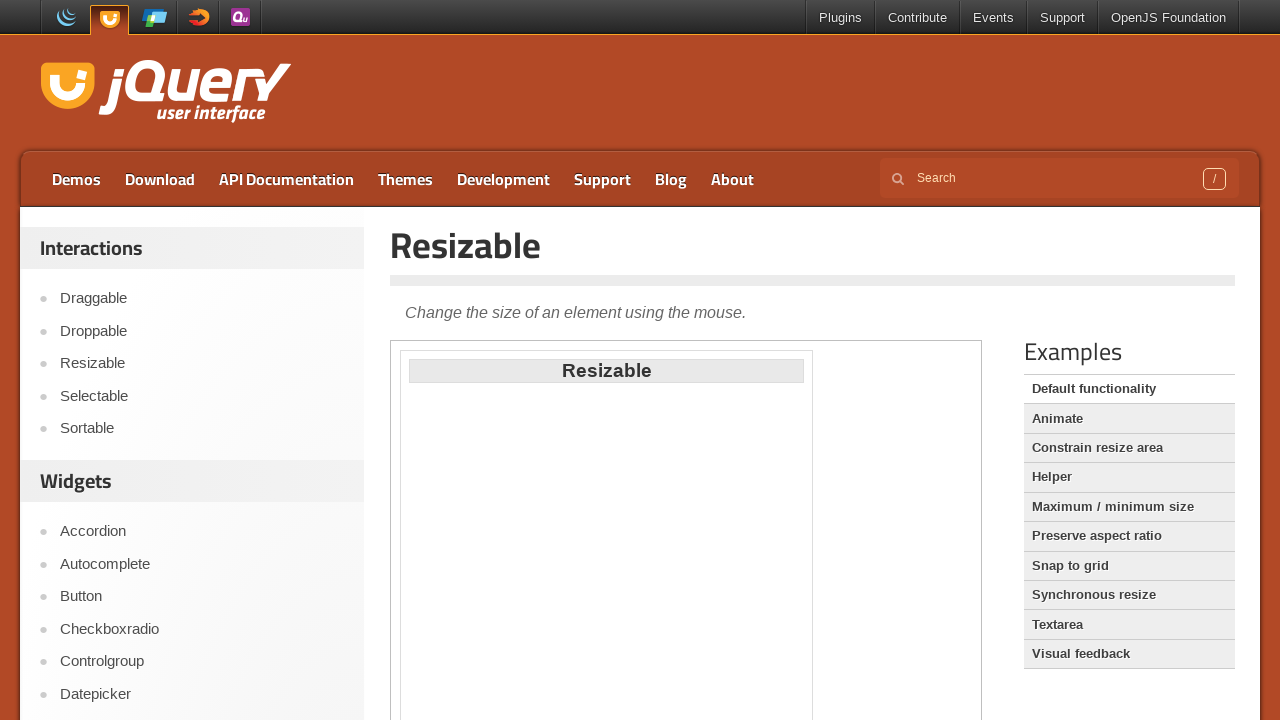